Tests dynamic loading functionality by clicking the start button and verifying "Hello World!" text appears after the loading completes

Starting URL: http://the-internet.herokuapp.com/dynamic_loading/2

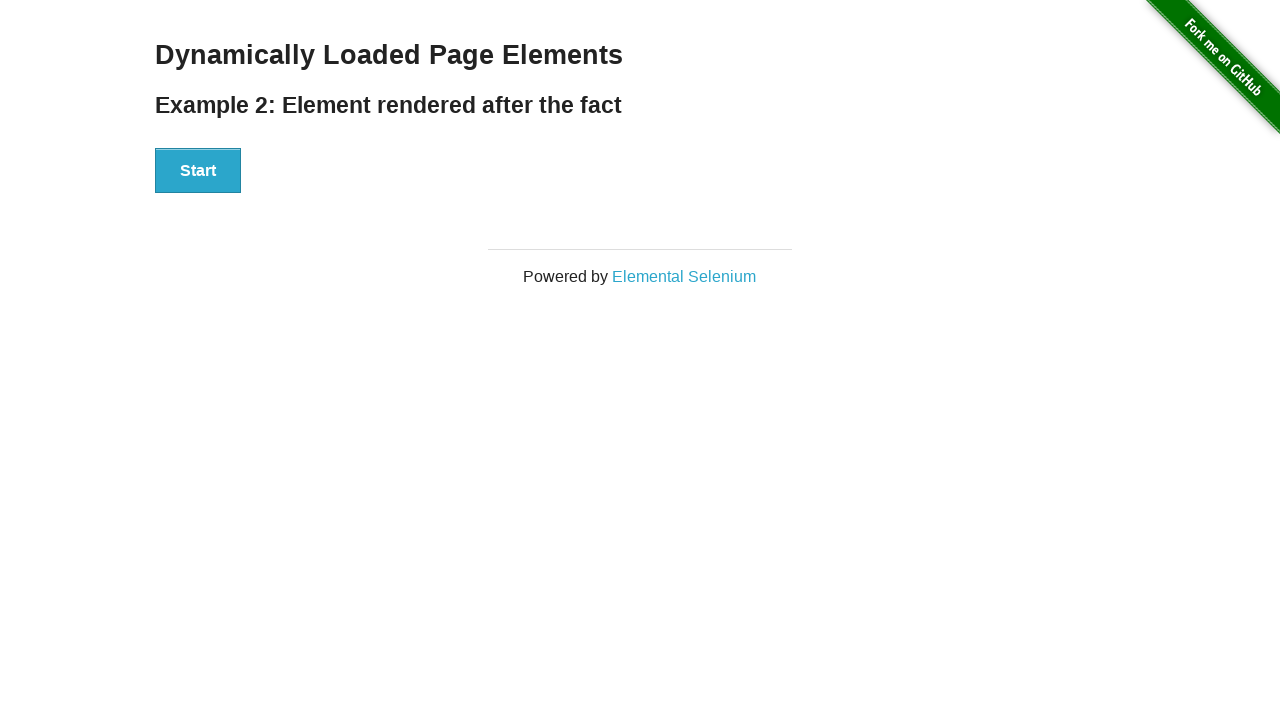

Clicked the start button to initiate dynamic loading at (198, 171) on div#start>button
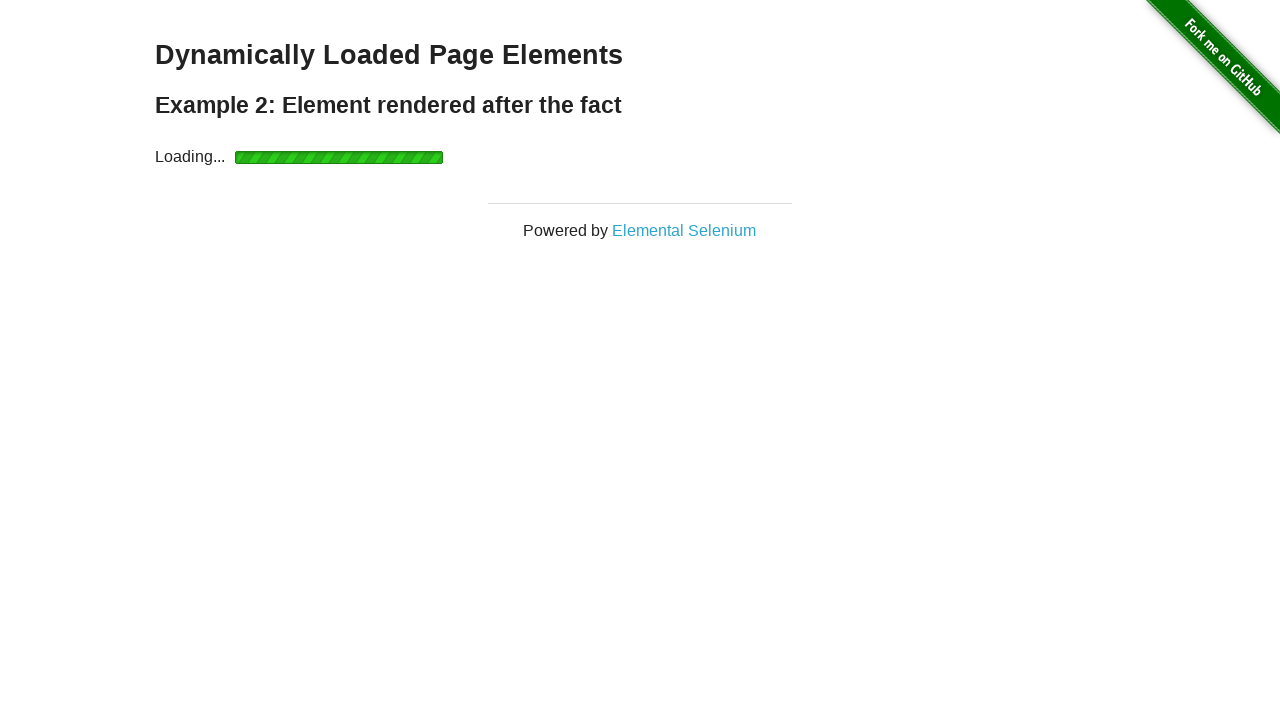

Waited for 'Hello World!' text to appear after loading completes
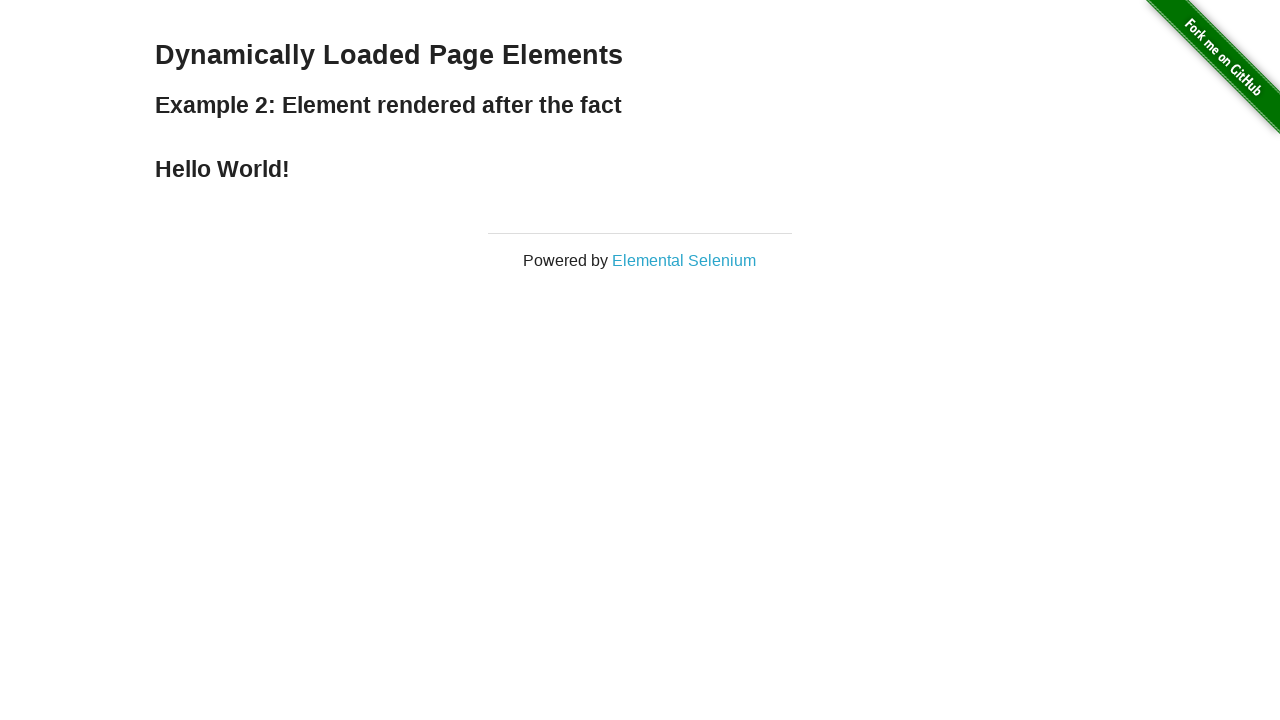

Verified that the text content is 'Hello World!'
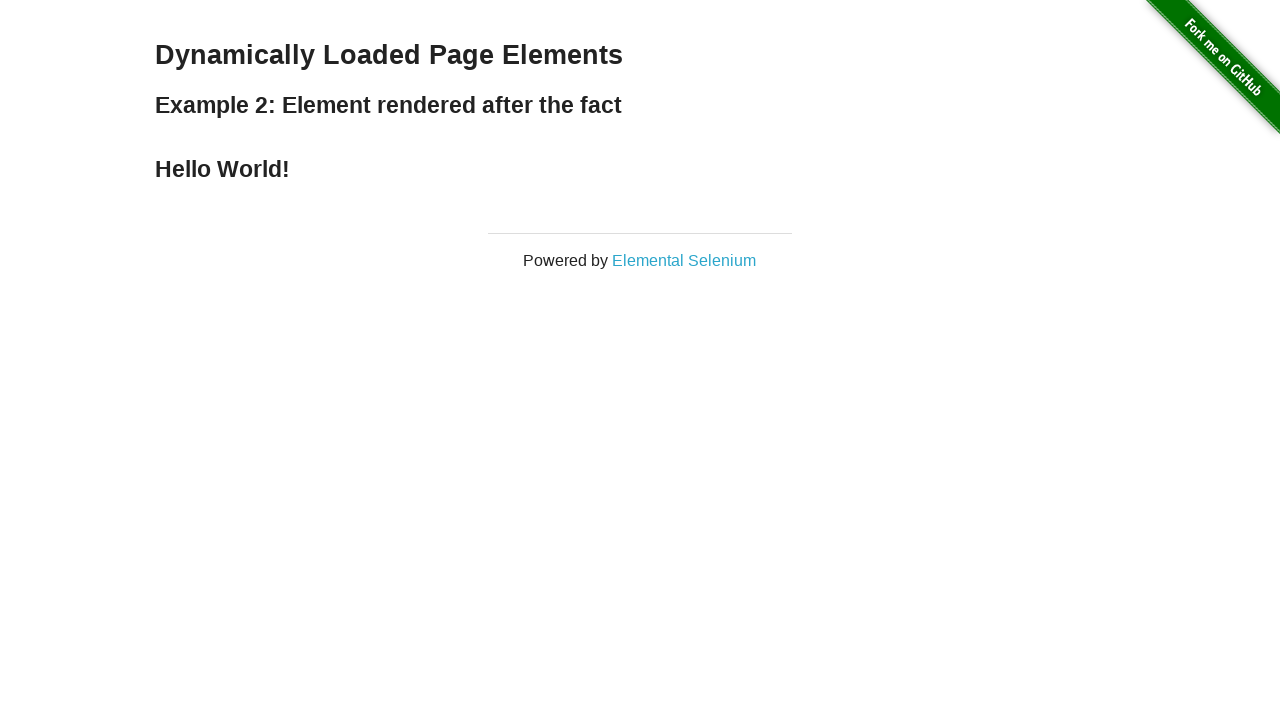

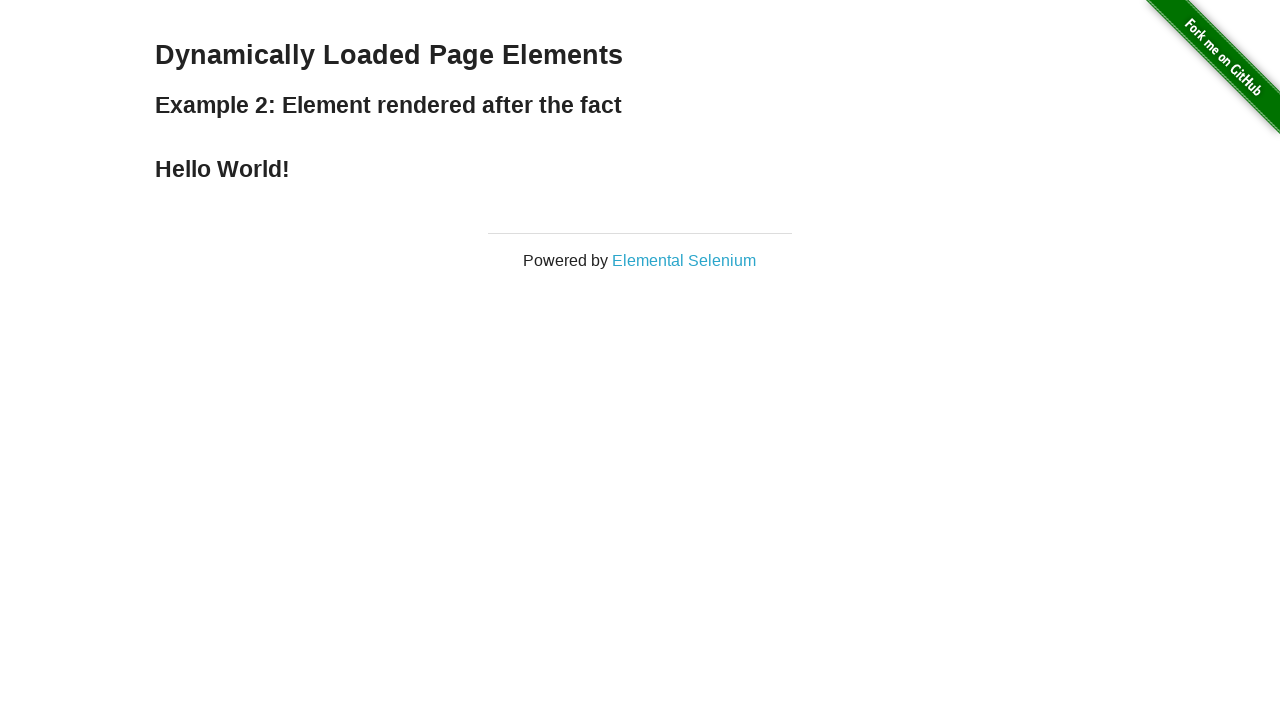